Navigates to Fundy Designer website and verifies the page title starts with "Fundy Designer"

Starting URL: http://fundydesigner.com

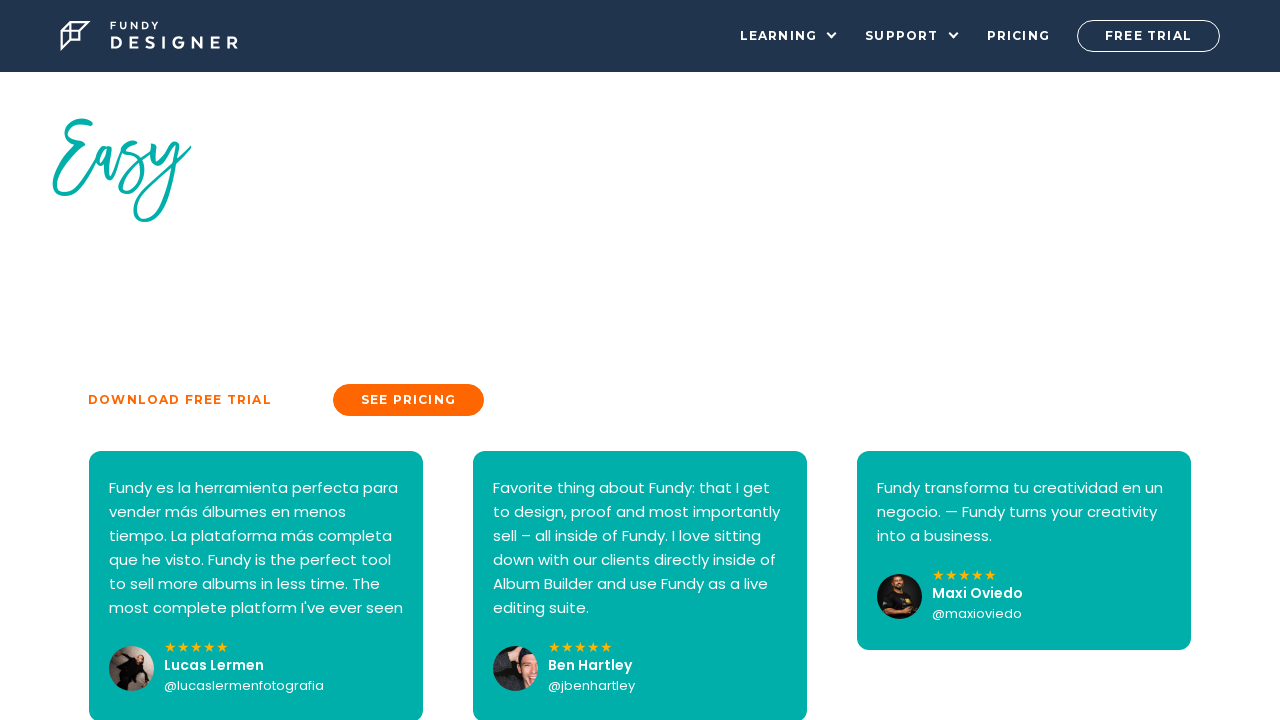

Navigated to Fundy Designer website at http://fundydesigner.com
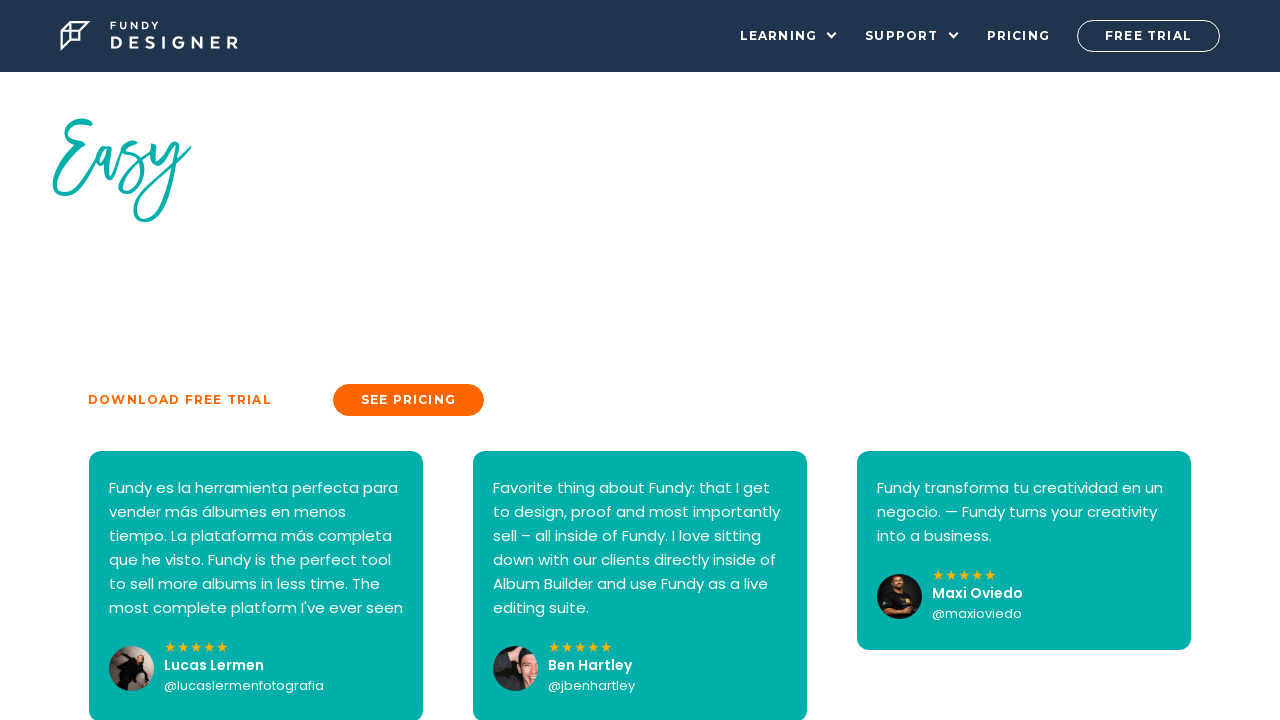

Verified page title starts with 'Fundy Designer'
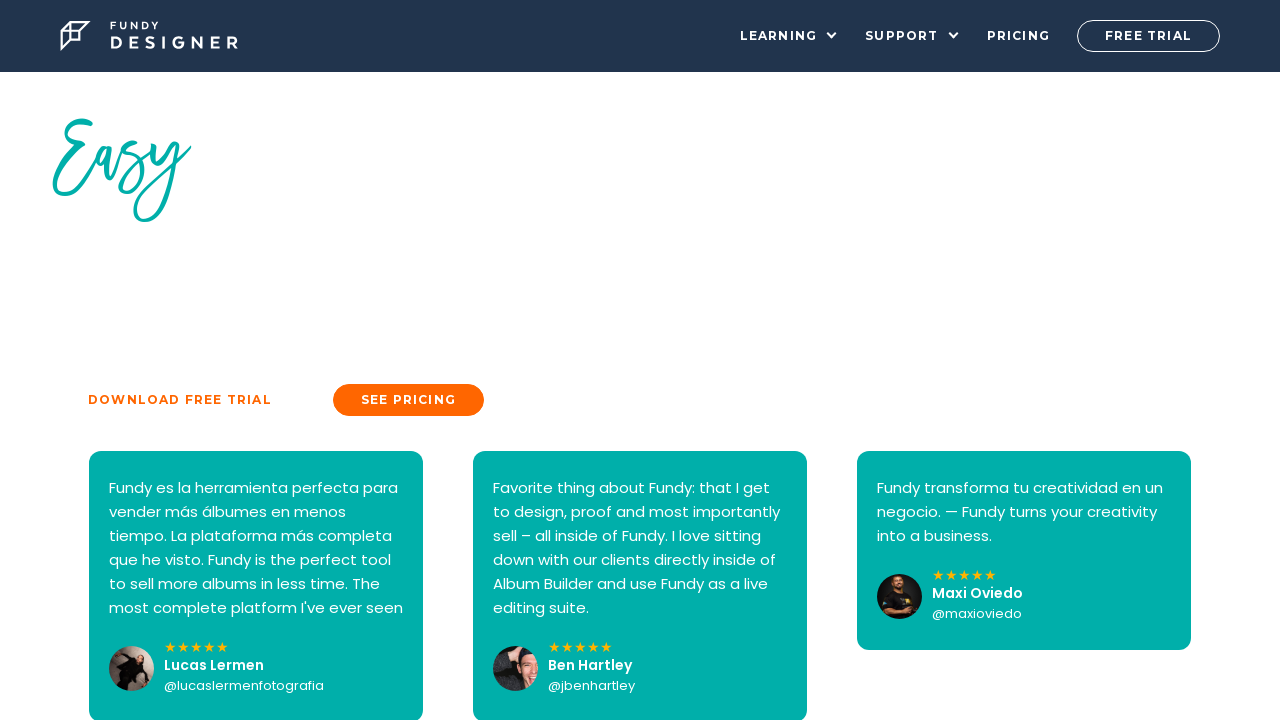

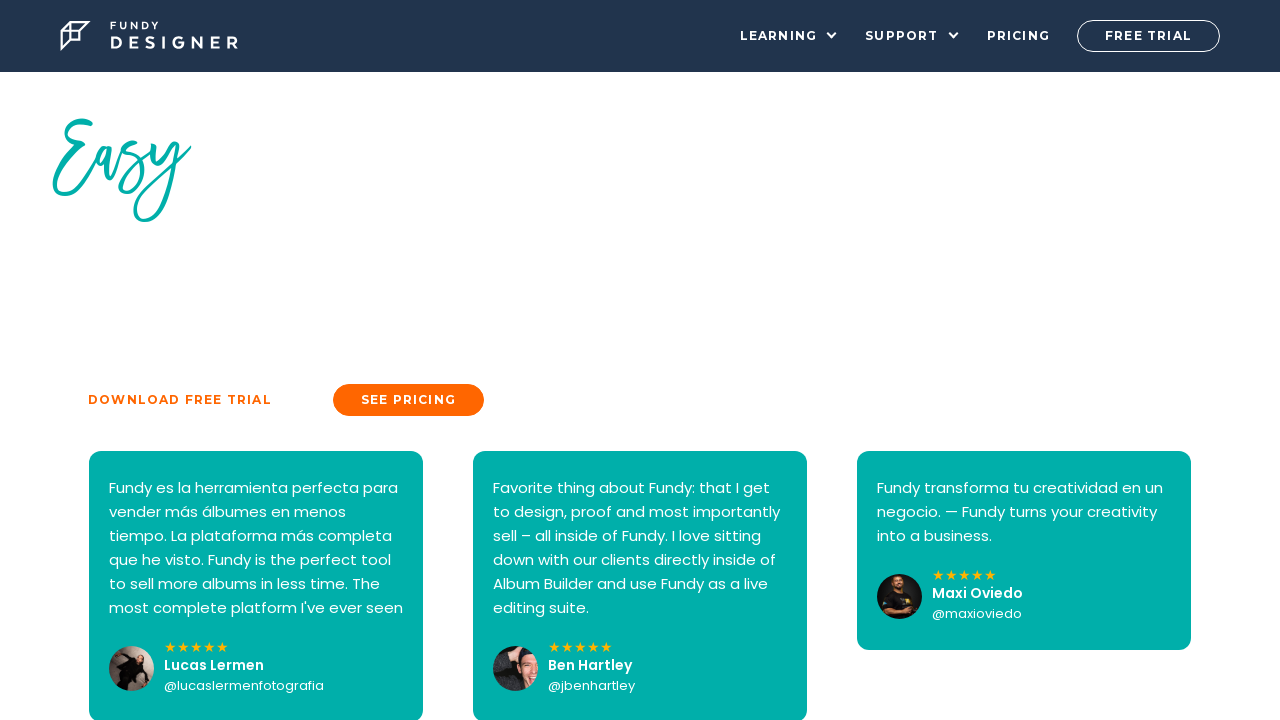